Tests JavaScript prompt dialog by clicking a button to trigger it, entering text, and accepting the prompt

Starting URL: https://bonigarcia.dev/selenium-webdriver-java/dialog-boxes.html

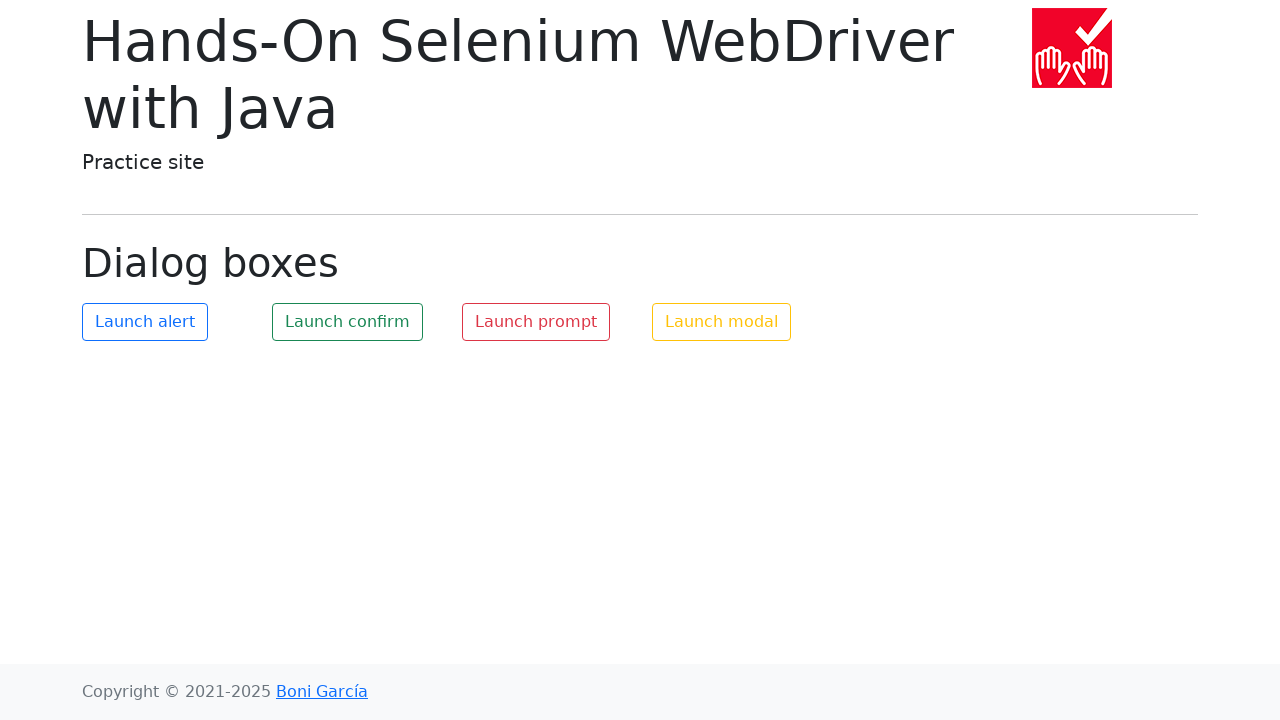

Navigated to dialog boxes test page
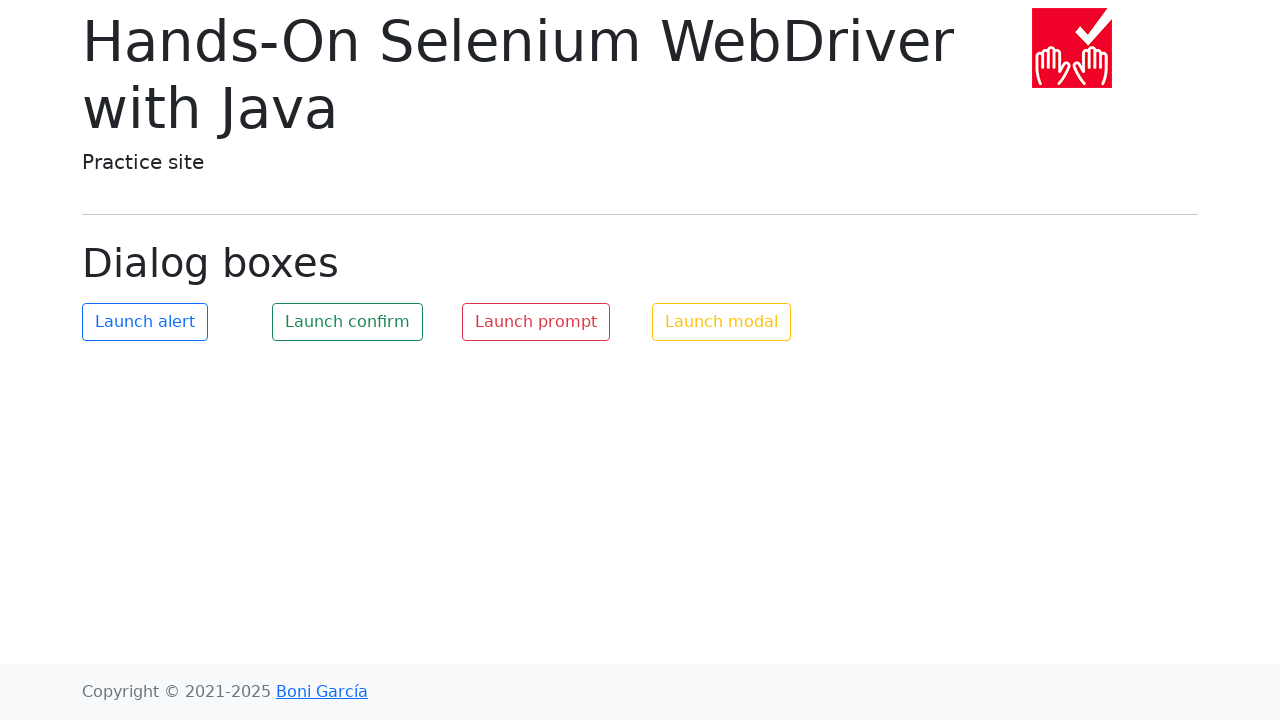

Clicked button to trigger prompt dialog at (536, 322) on #my-prompt
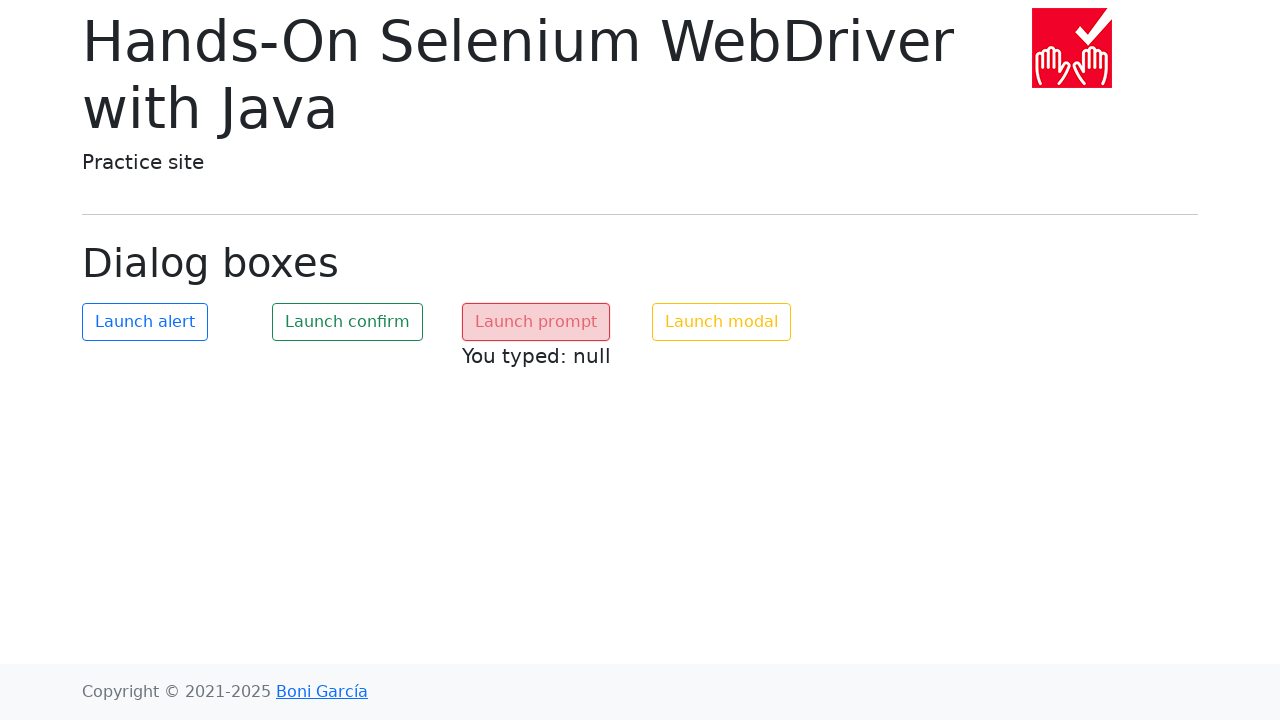

Set up dialog handler to accept prompt with text 'John Doe'
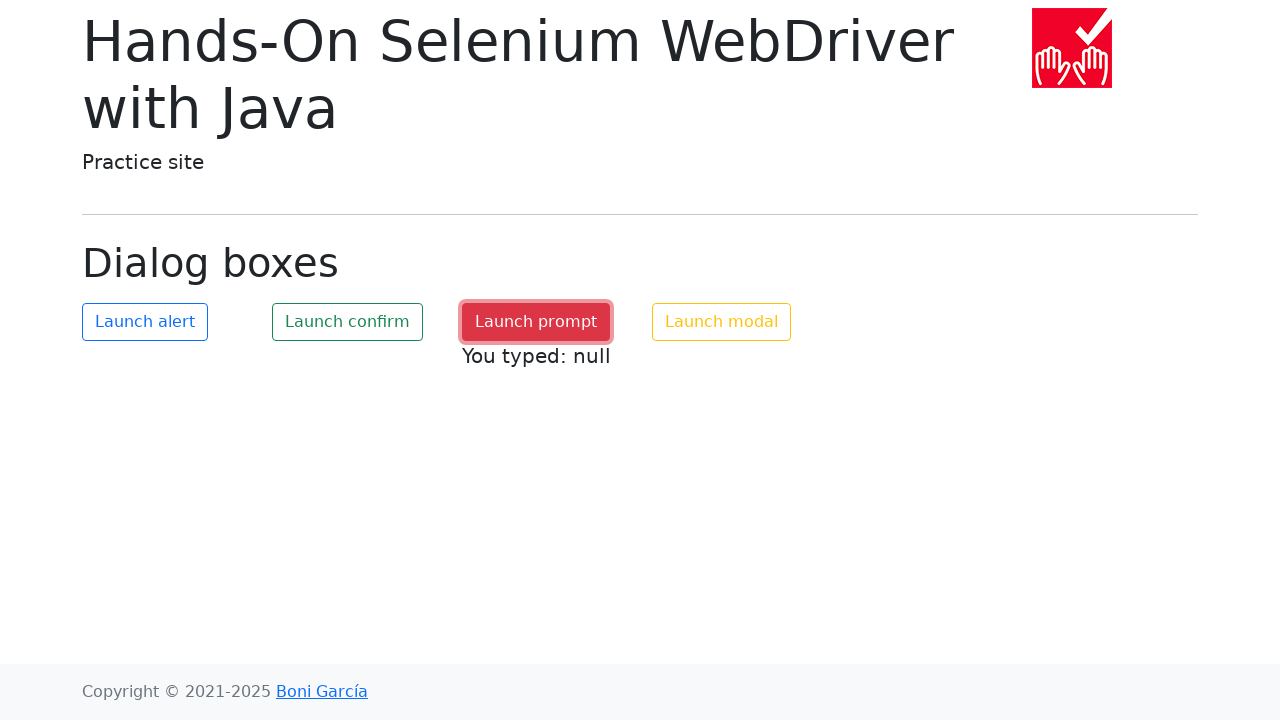

Waited for prompt dialog to be processed
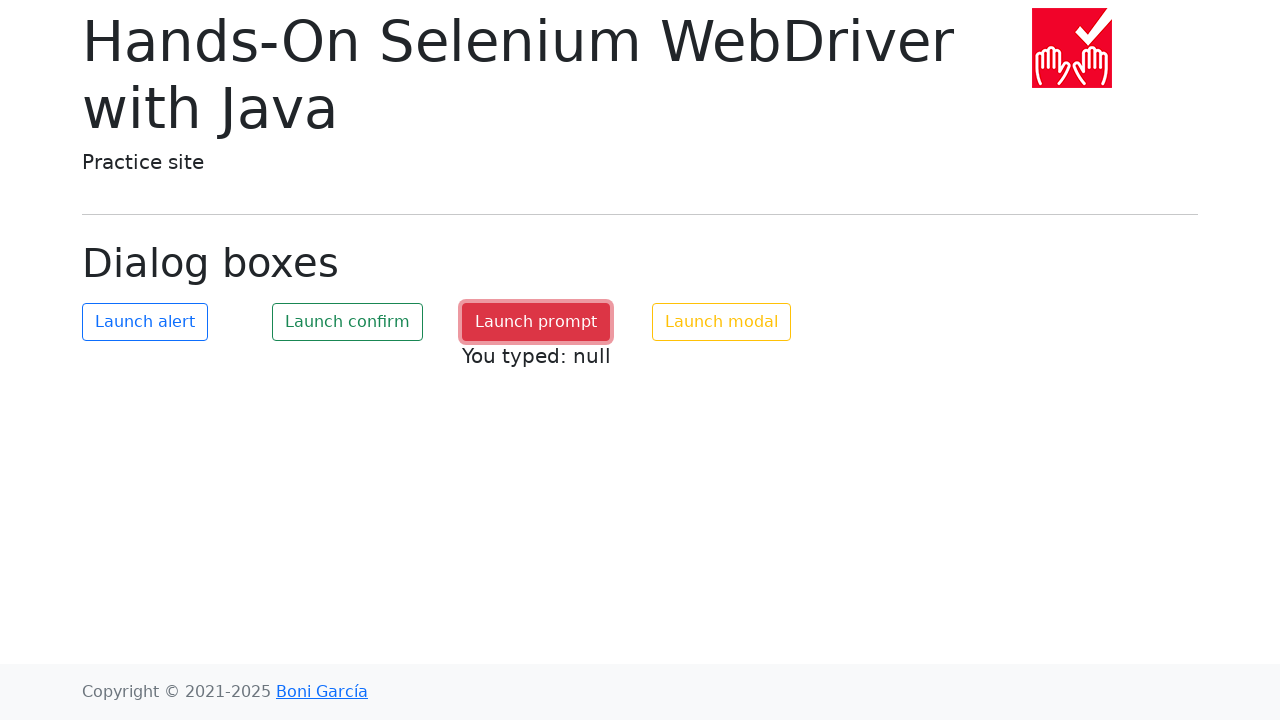

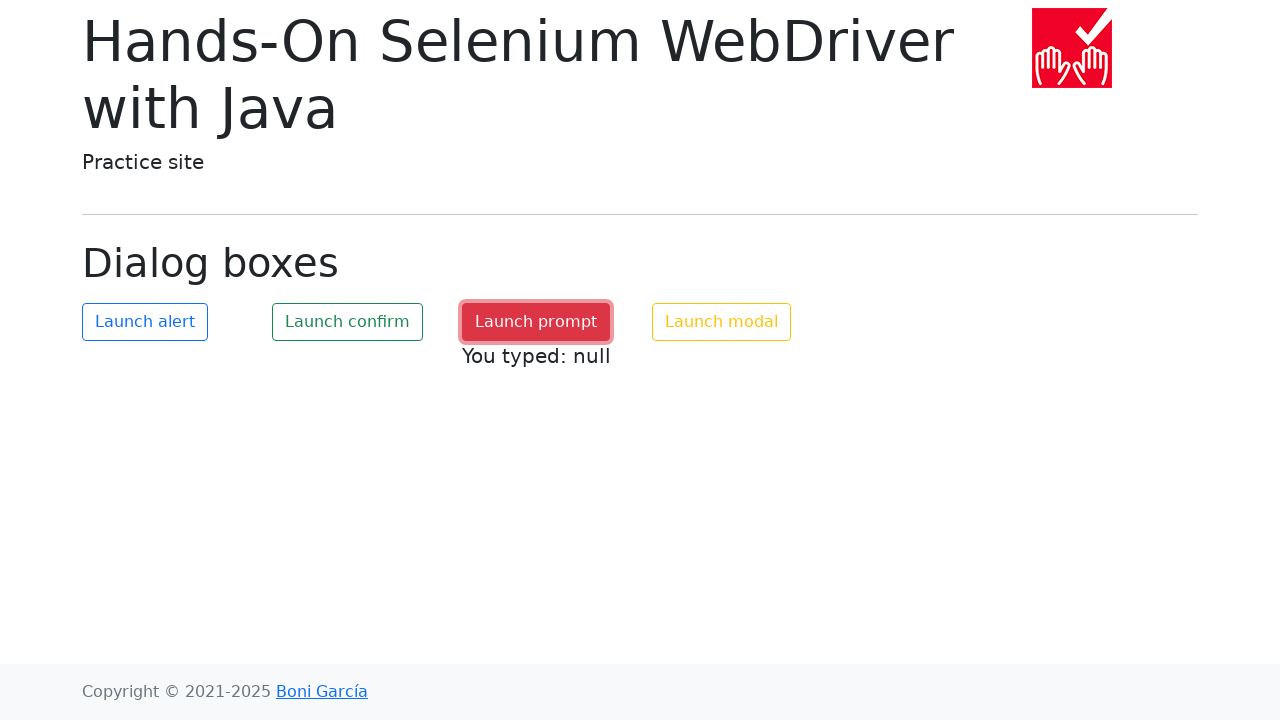